Tests the search functionality on CashKaro blog page by entering a search query for "Shoes" and clicking the search button

Starting URL: https://cashkaro.com/blog/best-online-shopping-apps-in-india/185530

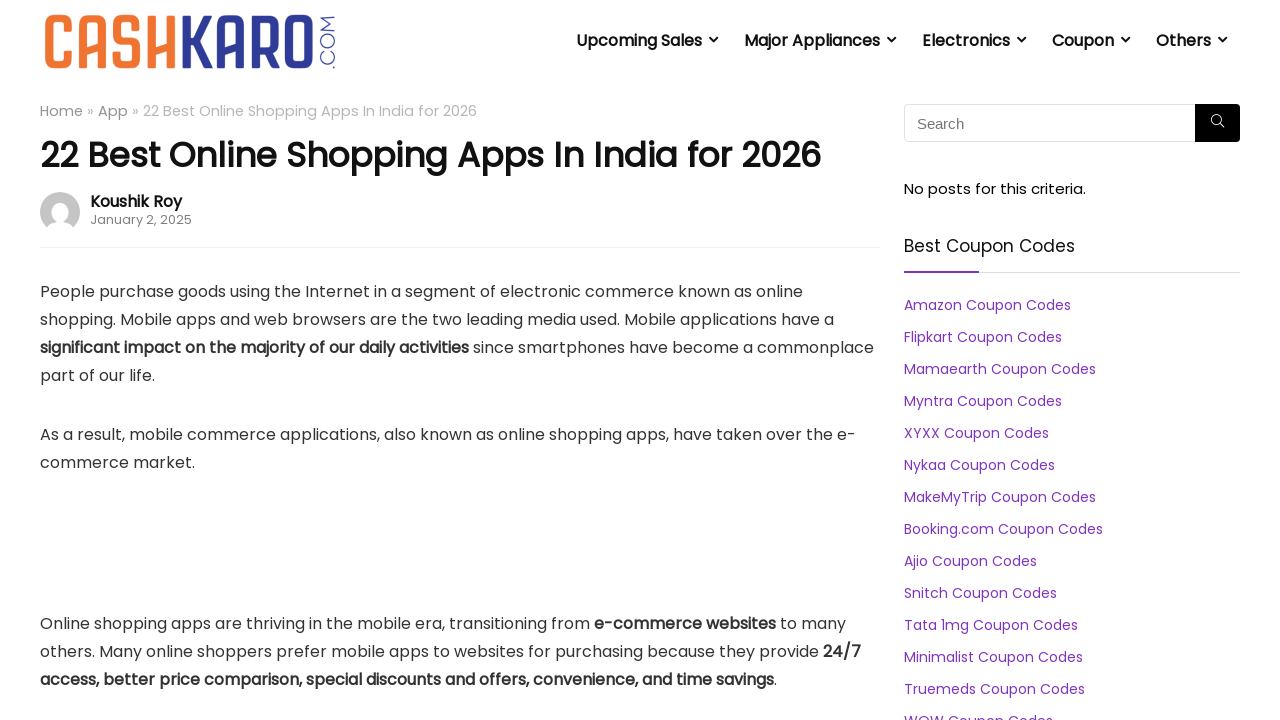

Filled search input with 'Shoes' query on (//input[@placeholder='Search'])[1]
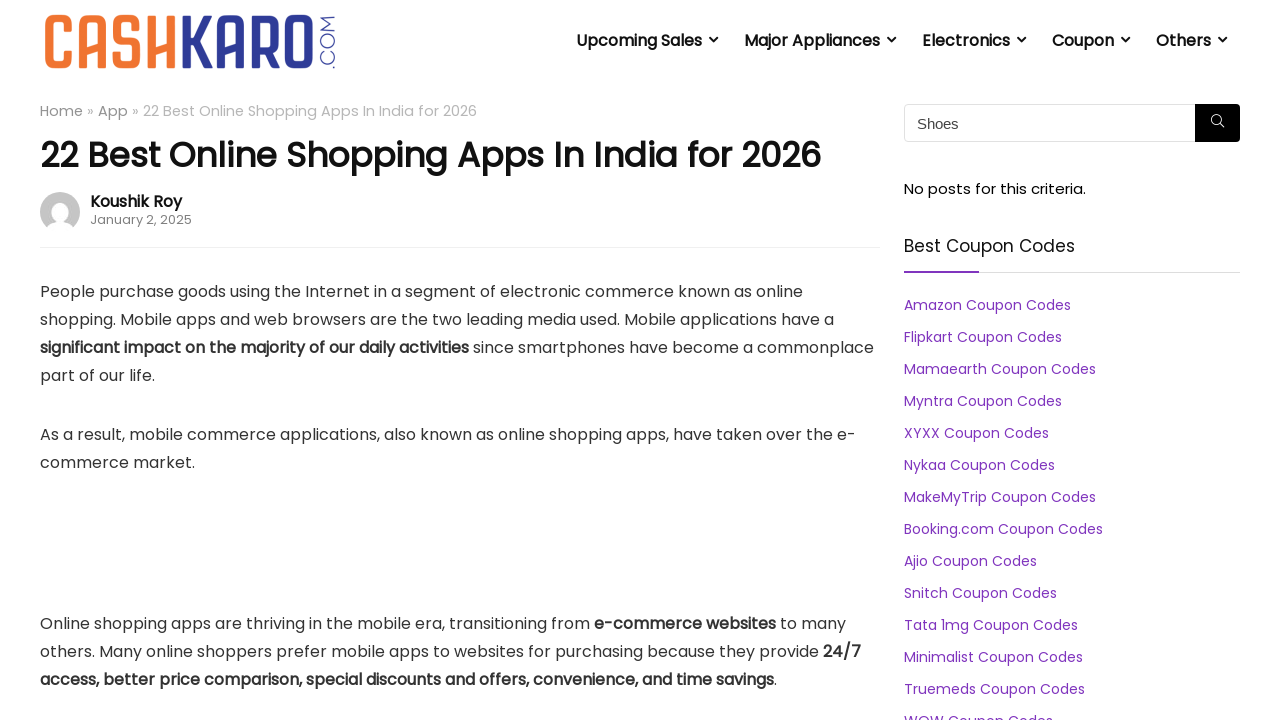

Clicked search button to search for 'Shoes' at (1218, 123) on (//button[@class='btnsearch hideonmobile'])[1]
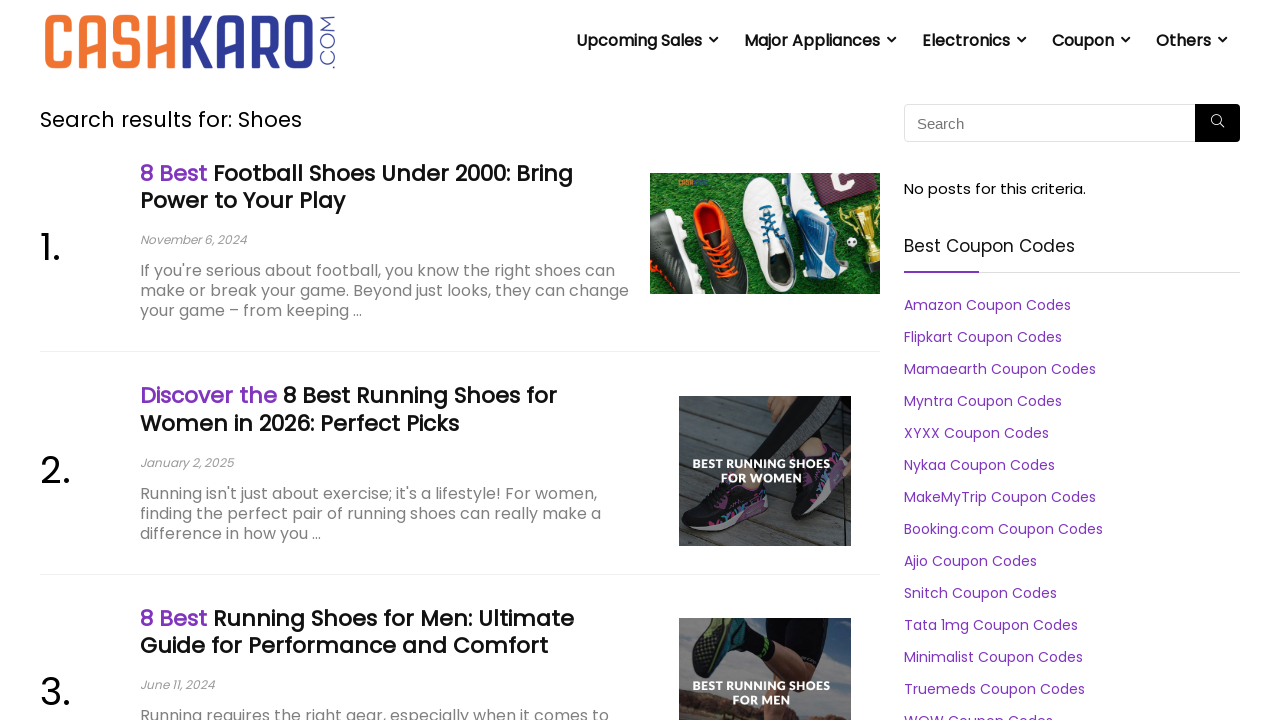

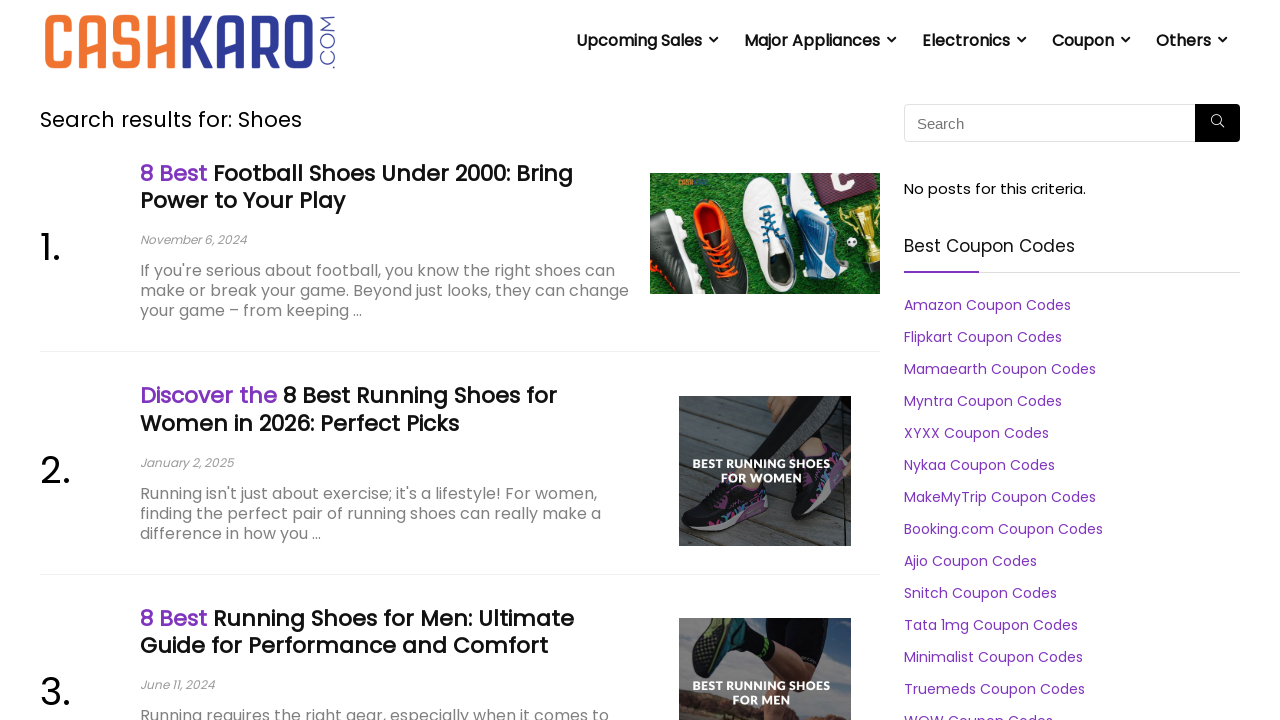